Tests opening multiple browser windows and iterating through them

Starting URL: https://www.hyrtutorials.com/p/window-handles-practice.html

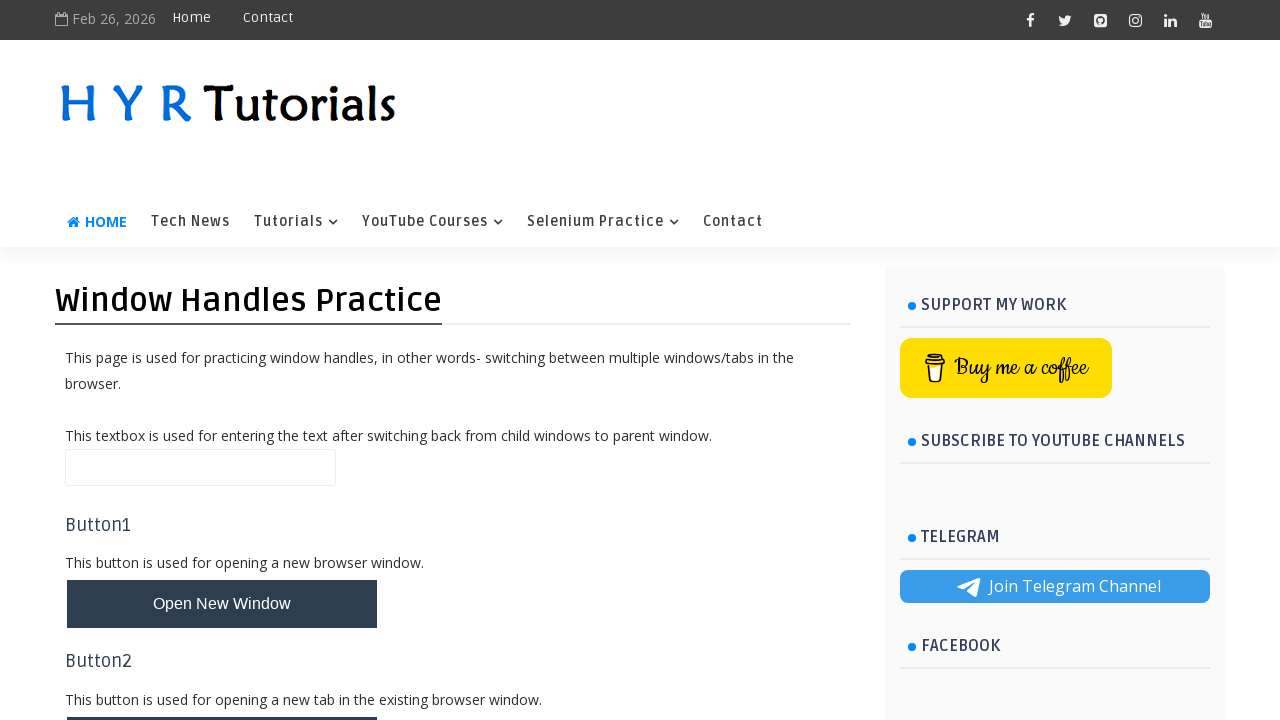

Clicked button to open multiple windows and captured popup at (222, 361) on xpath=//button[@id='newWindowsBtn']
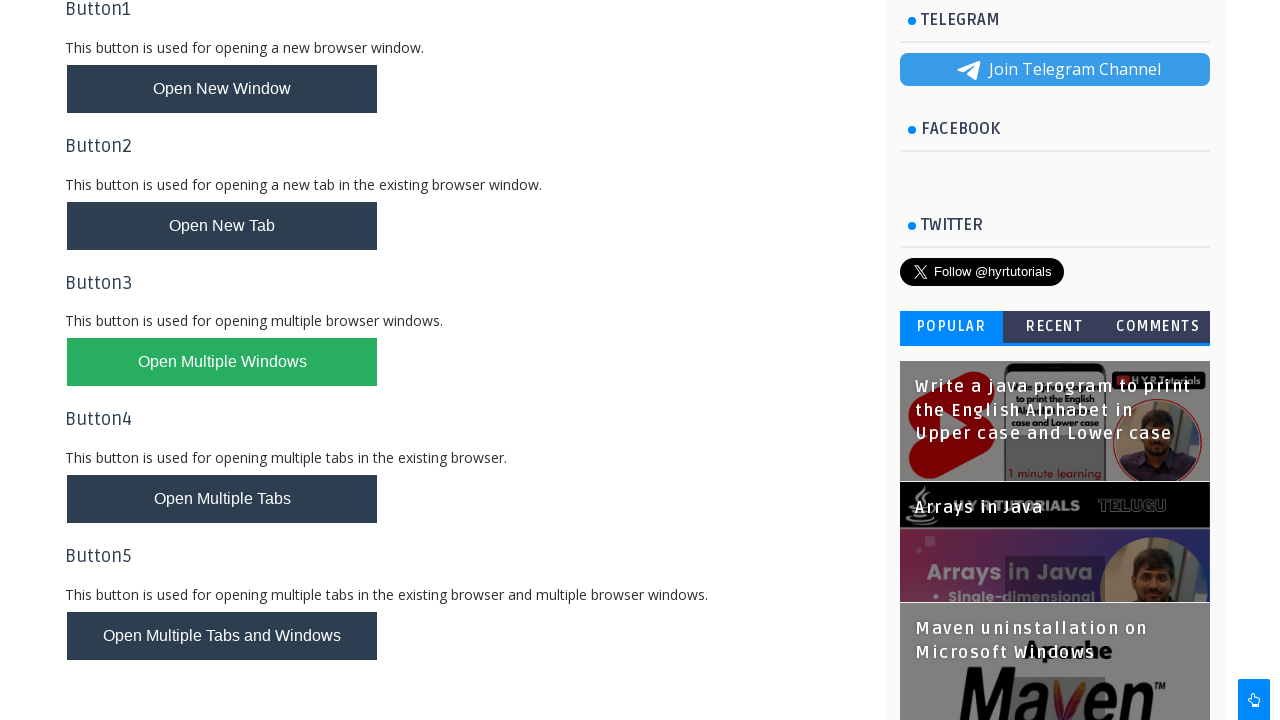

Waited for new window to load
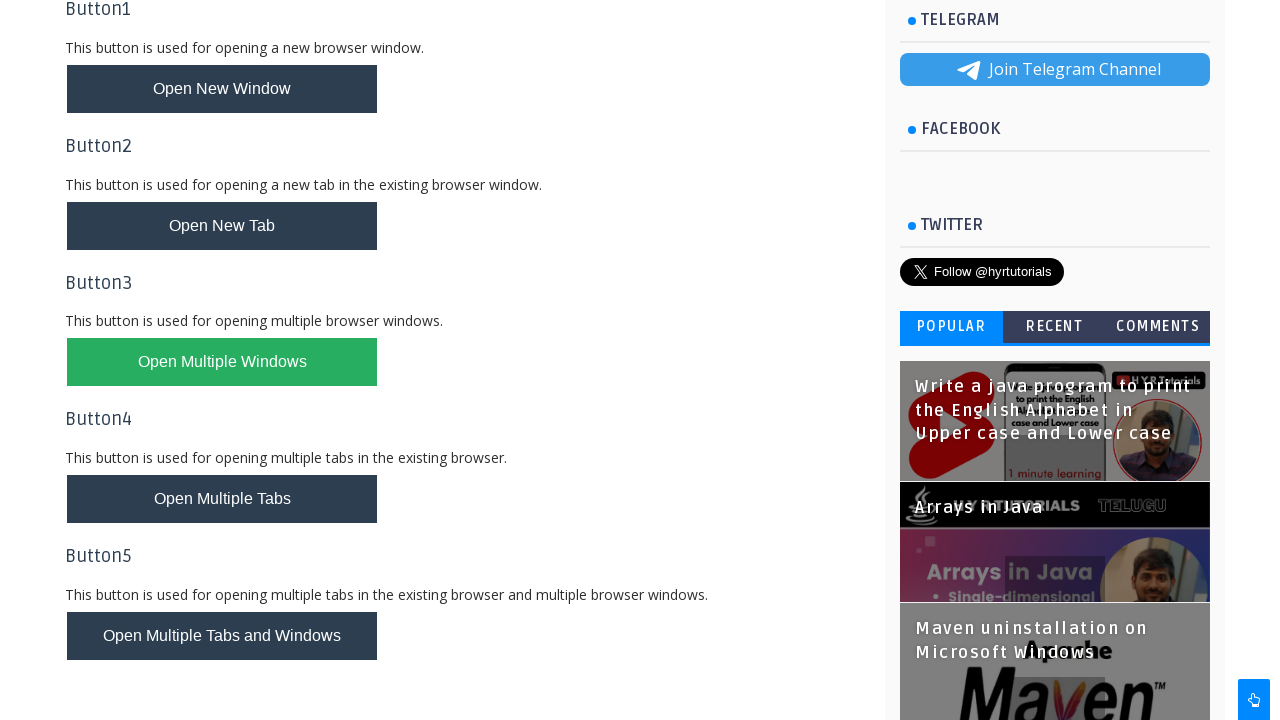

Retrieved all pages from context - total windows: 3
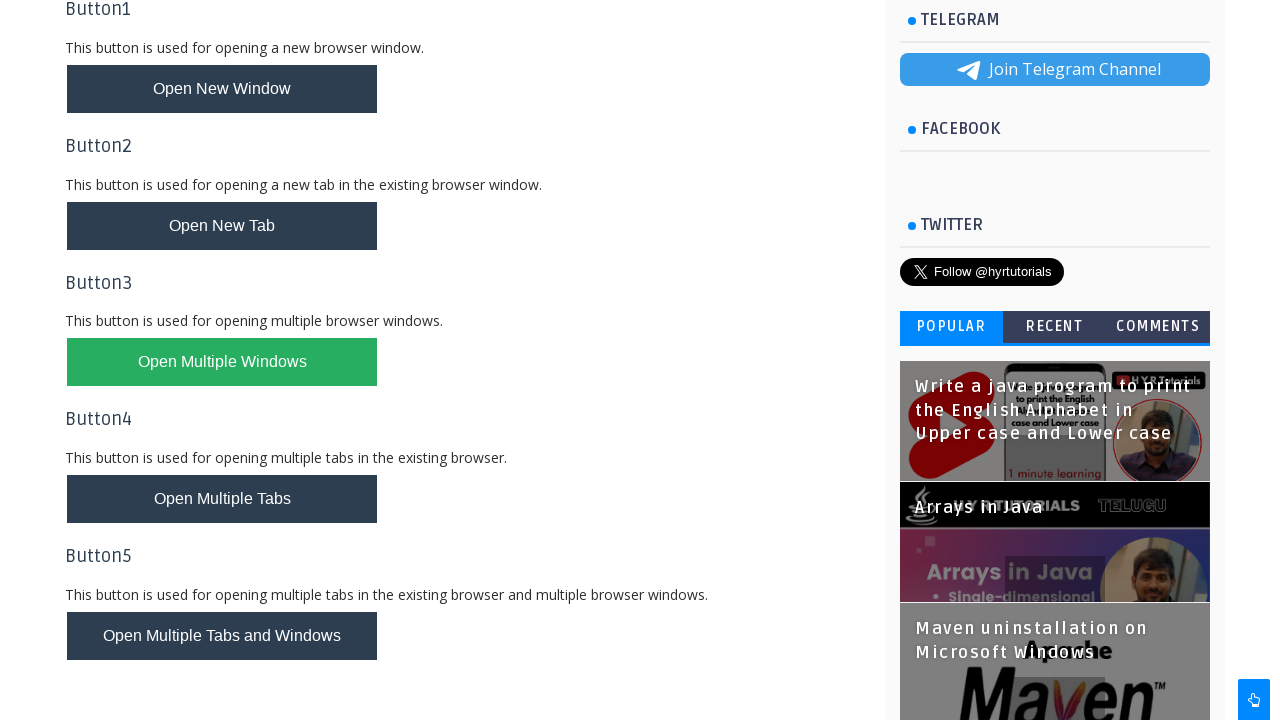

Logged URL of window: https://www.hyrtutorials.com/p/window-handles-practice.html
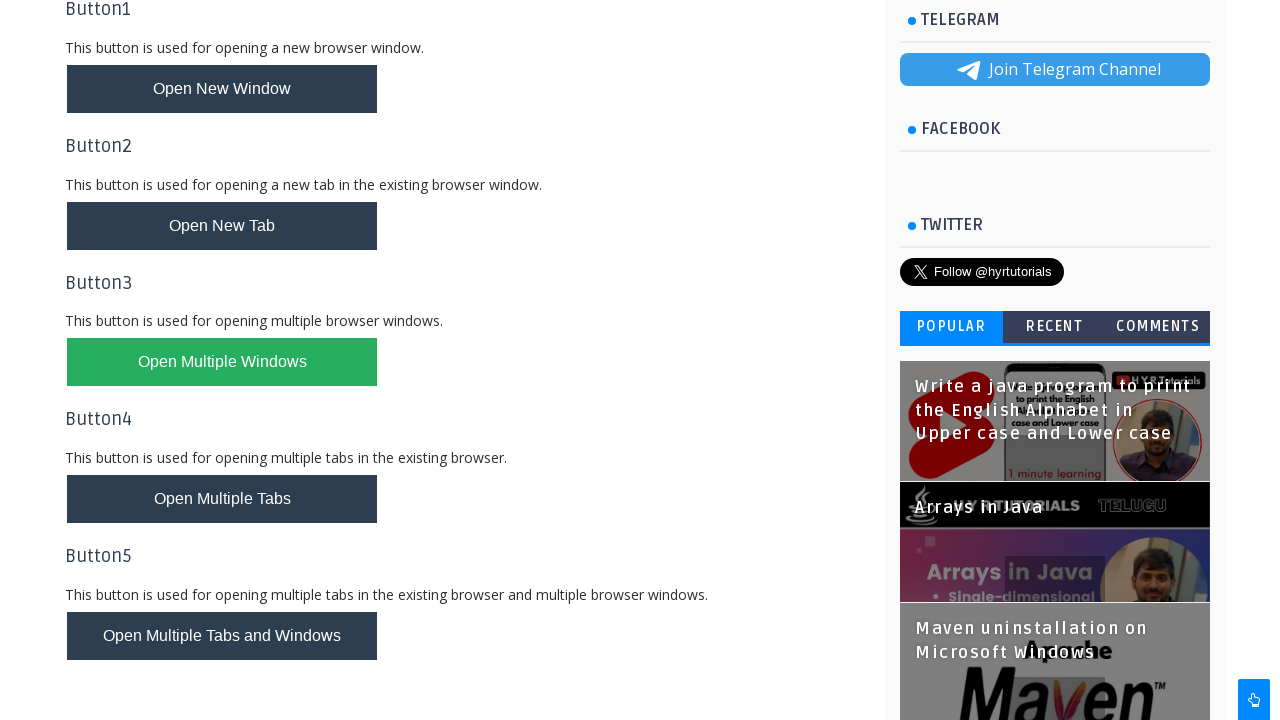

Logged URL of window: https://www.hyrtutorials.com/p/basic-controls.html
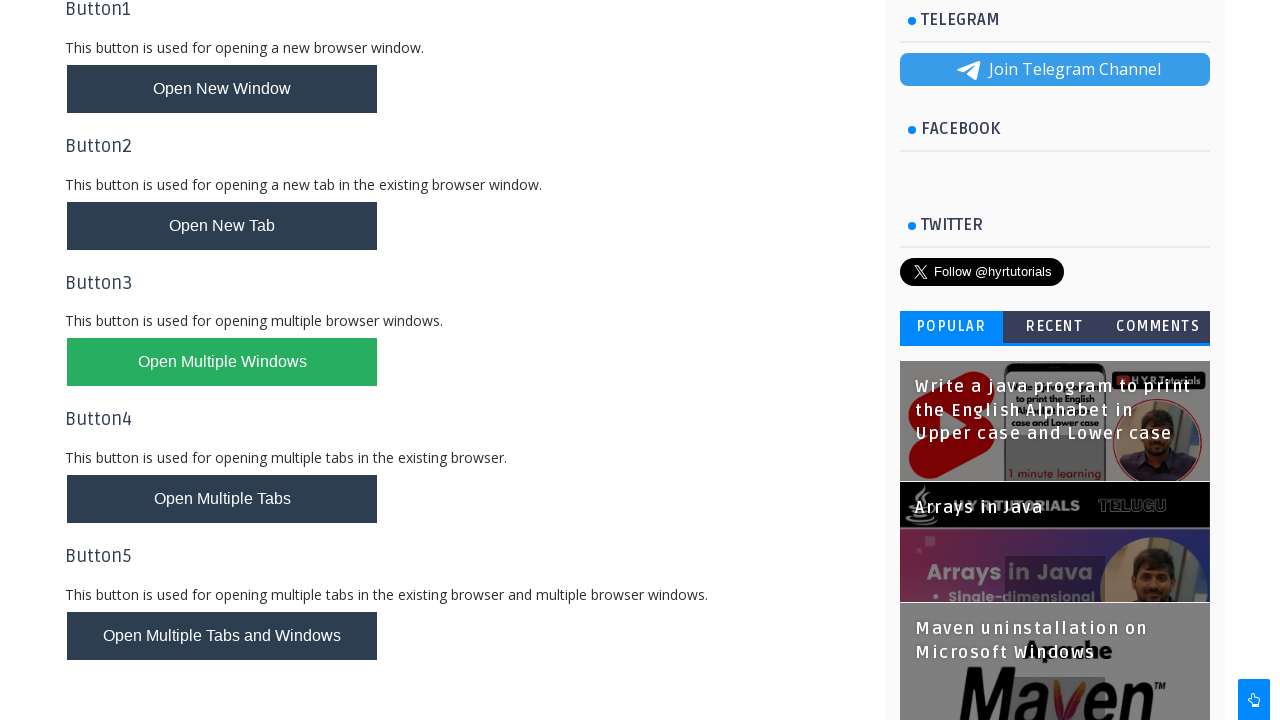

Logged URL of window: https://www.hyrtutorials.com/p/add-padding-to-containers.html
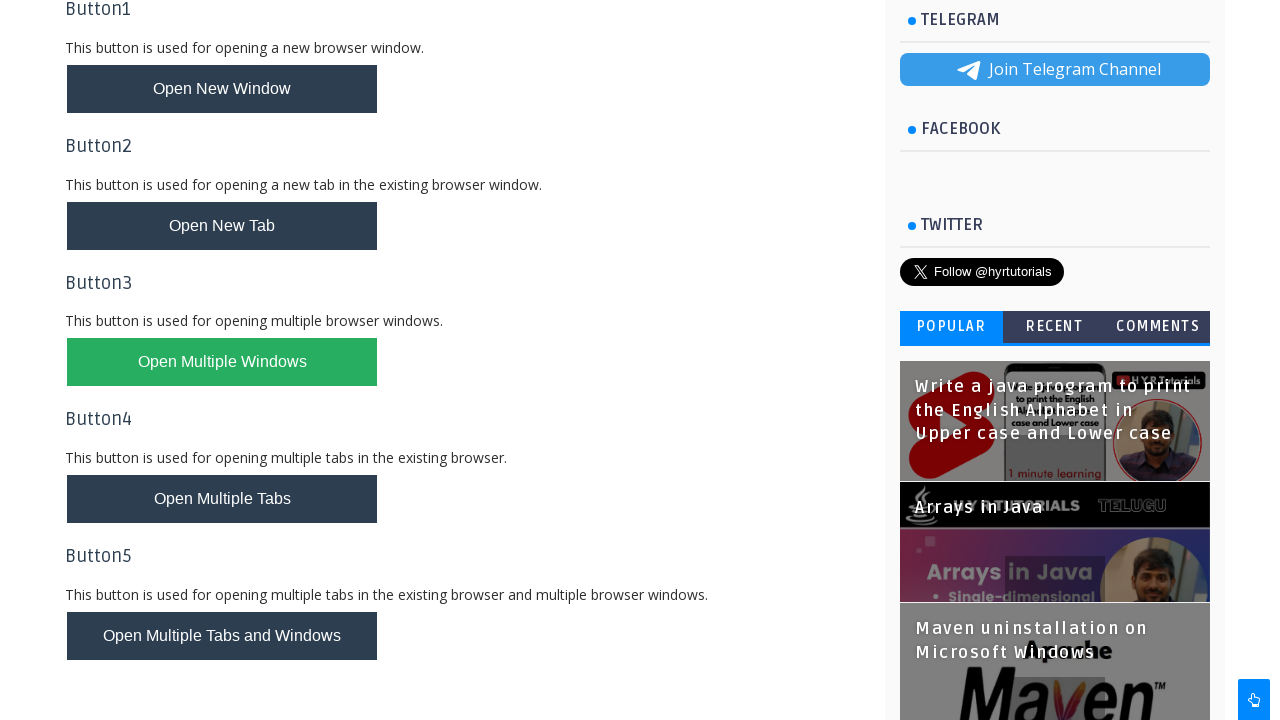

Waited 2000ms for windows to fully settle
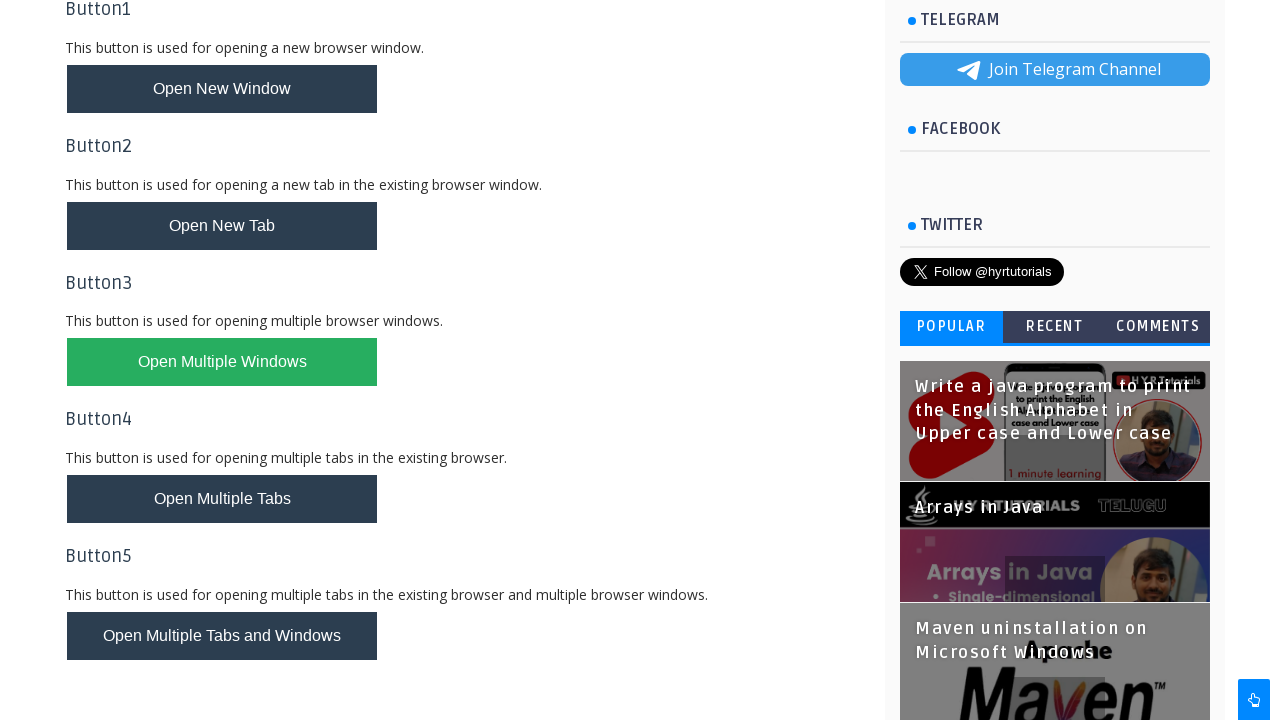

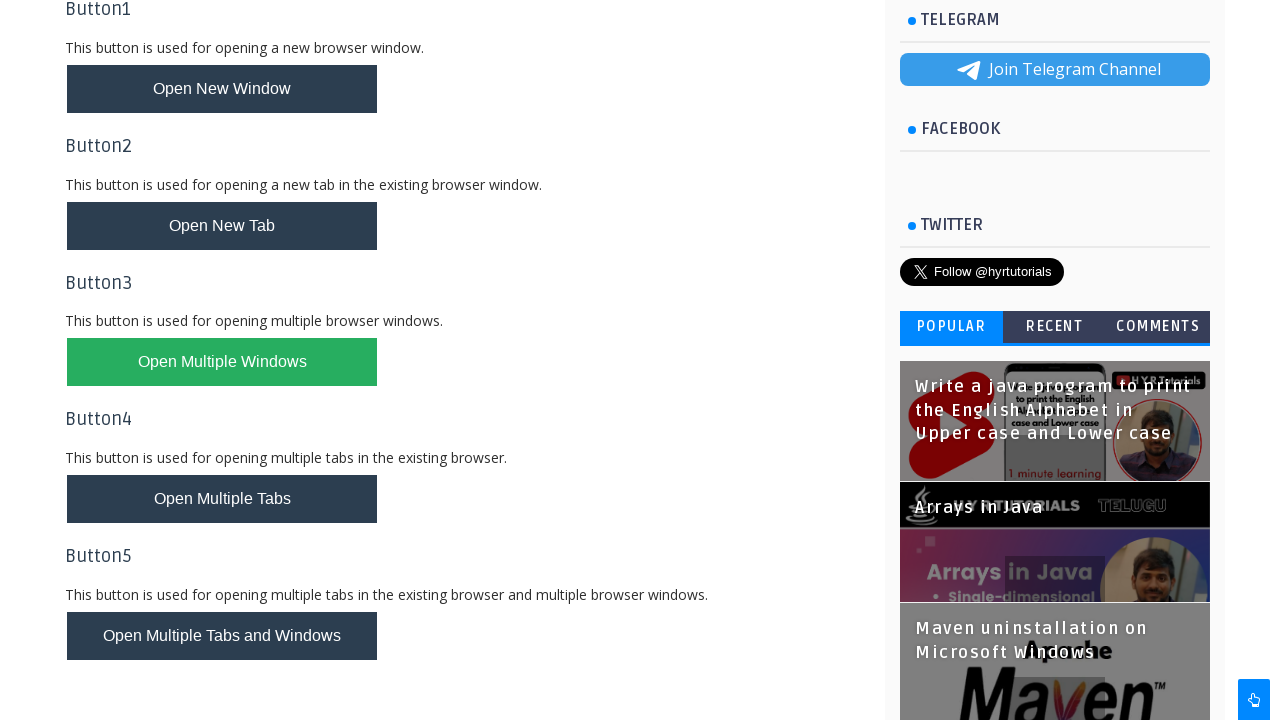